Tests the car search filter functionality on auto.am by selecting Toyota Camry with year 2019 and minimum price of $15,000

Starting URL: https://www.auto.am/

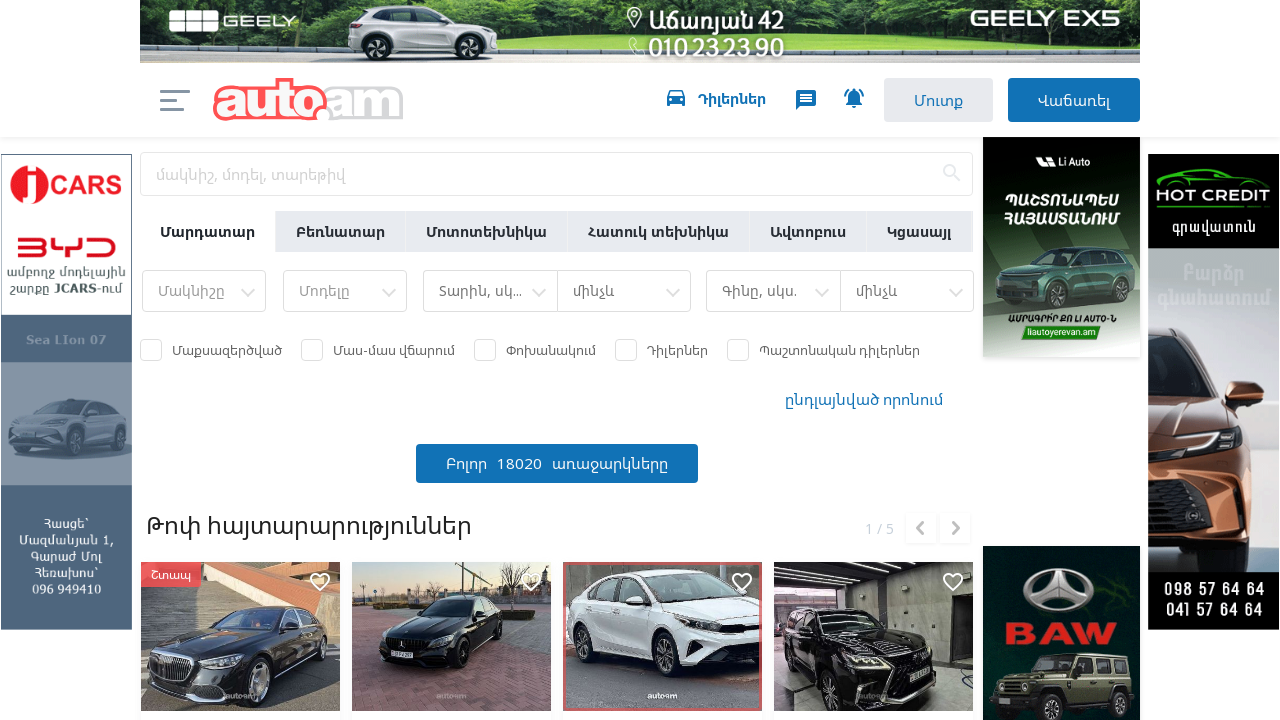

Waited for make filter label to be clickable
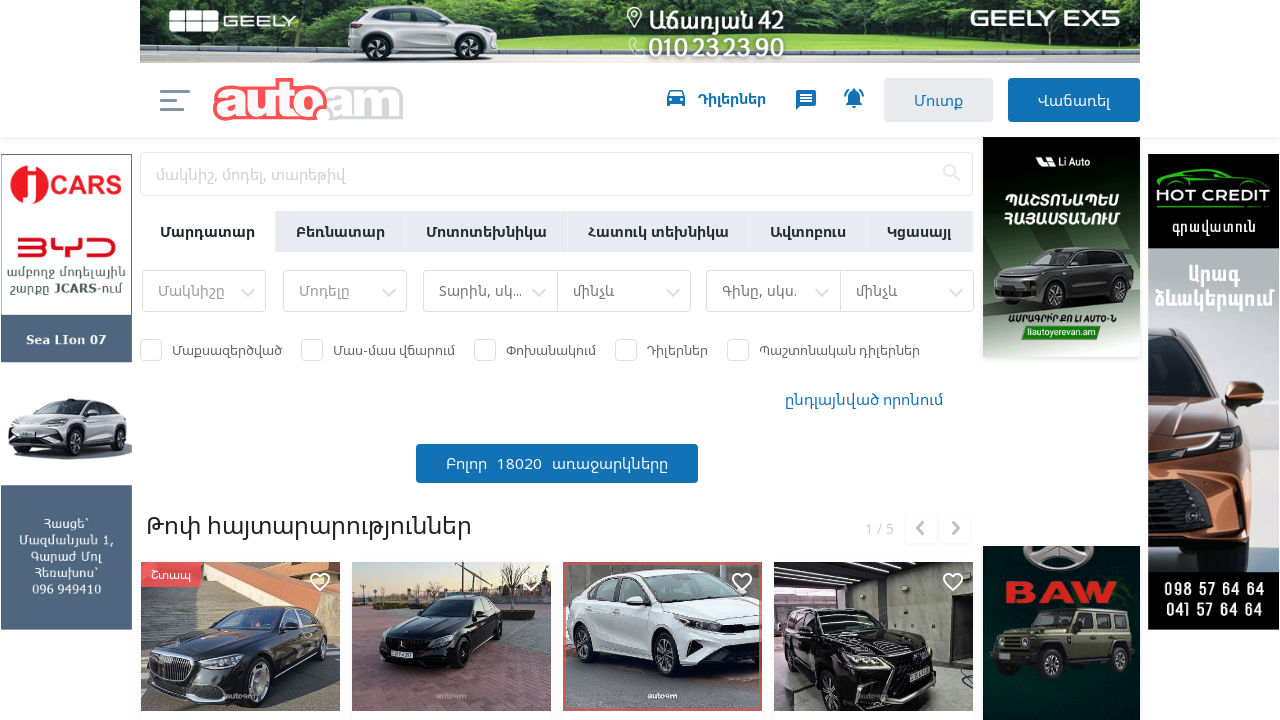

Selected Toyota from make dropdown on #filter-make
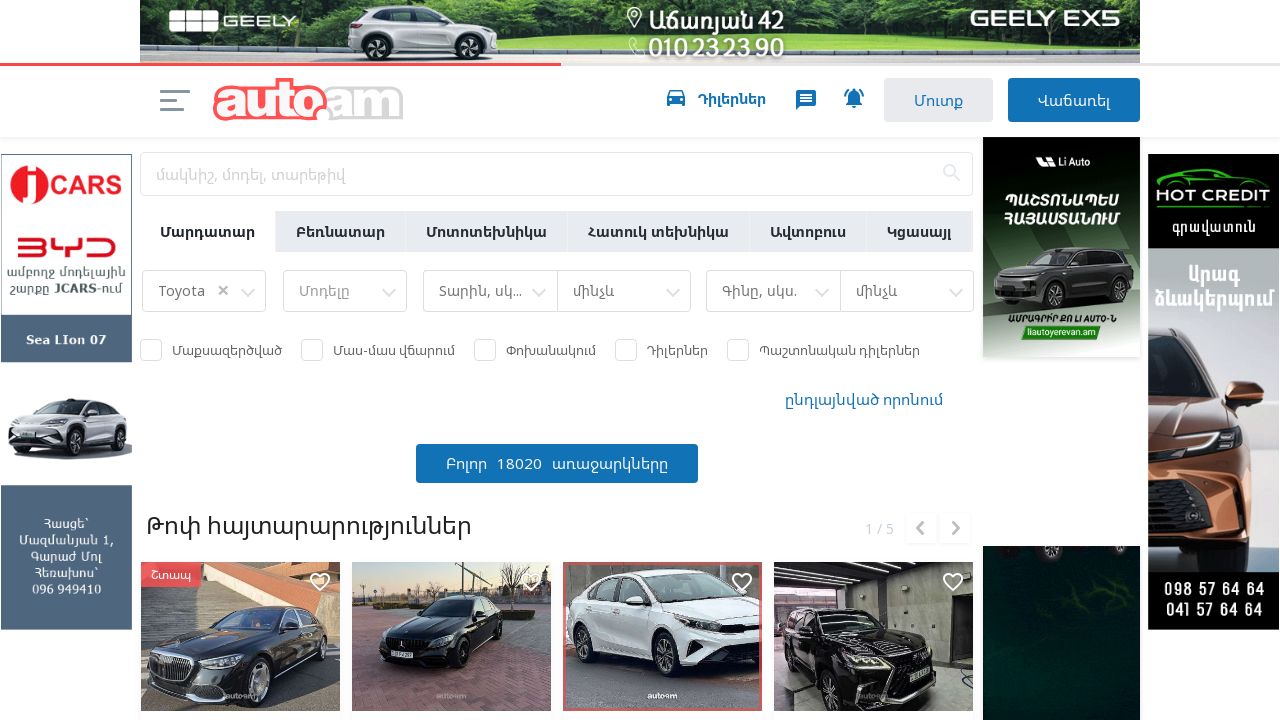

Selected Camry from model dropdown on #v-model
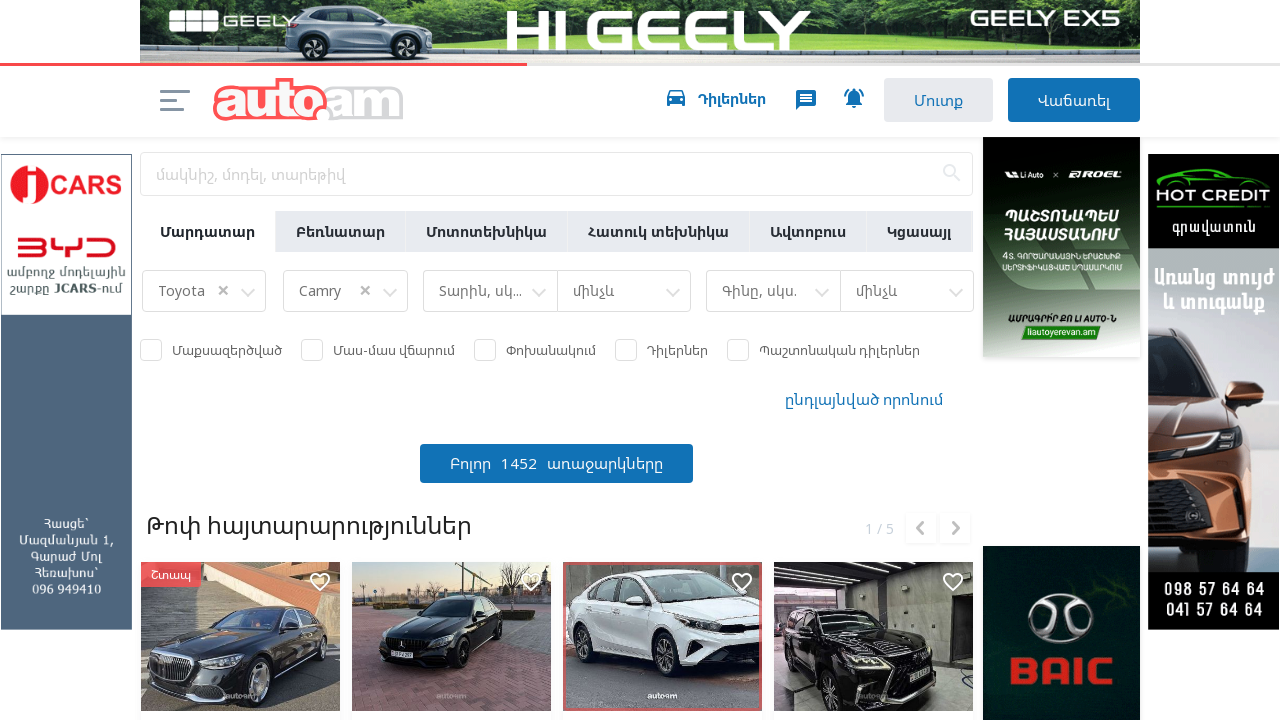

Selected year 2019 from year dropdown on [name='year[gt]']
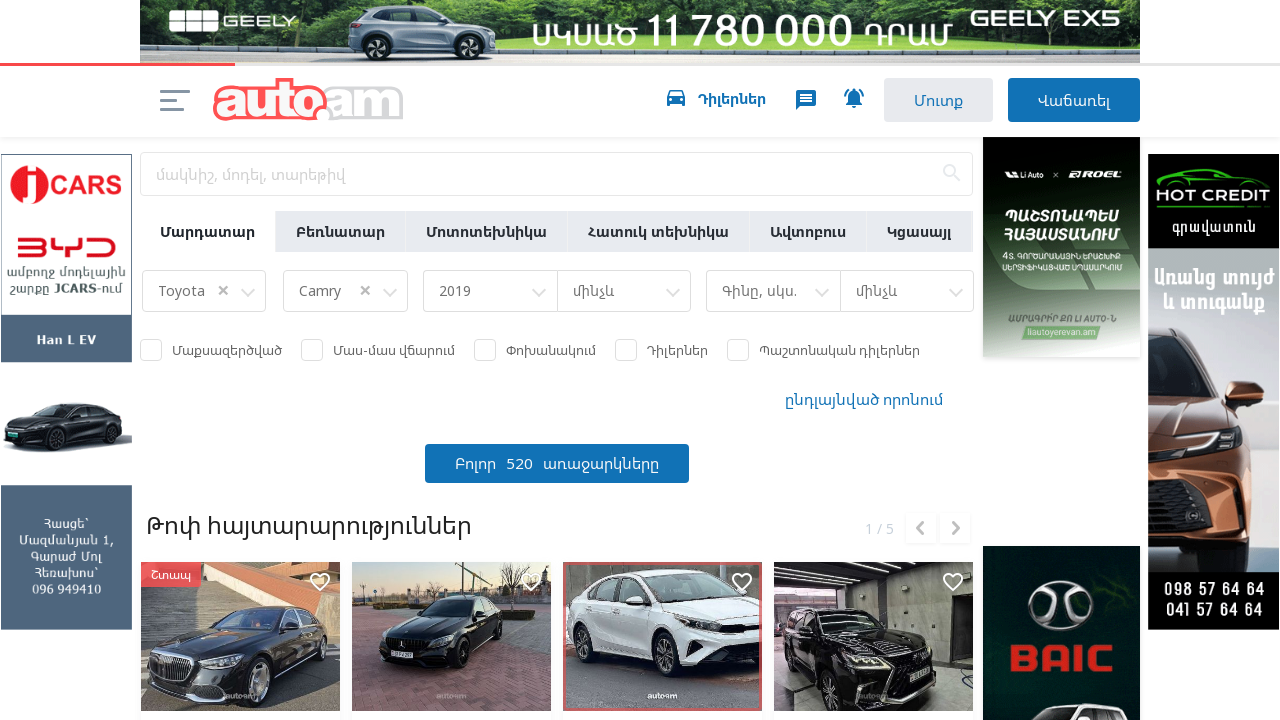

Selected minimum price $15,000 from price dropdown on [name='usdprice[gt]']
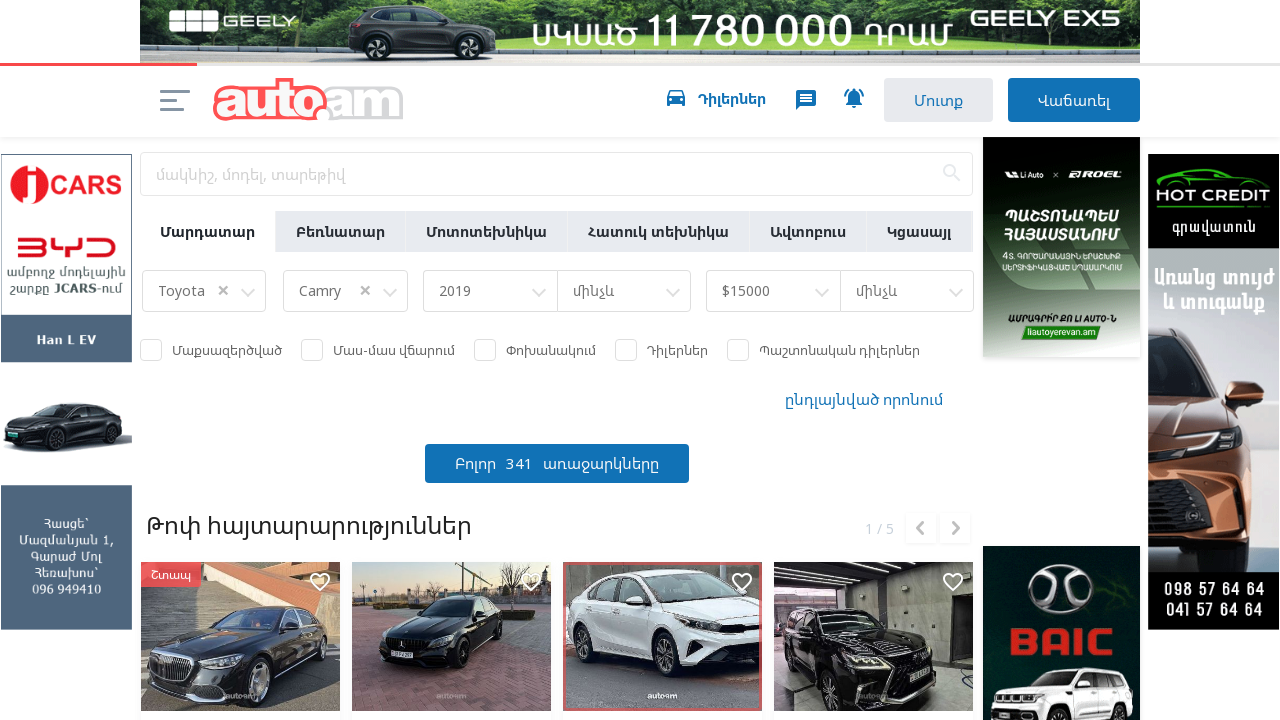

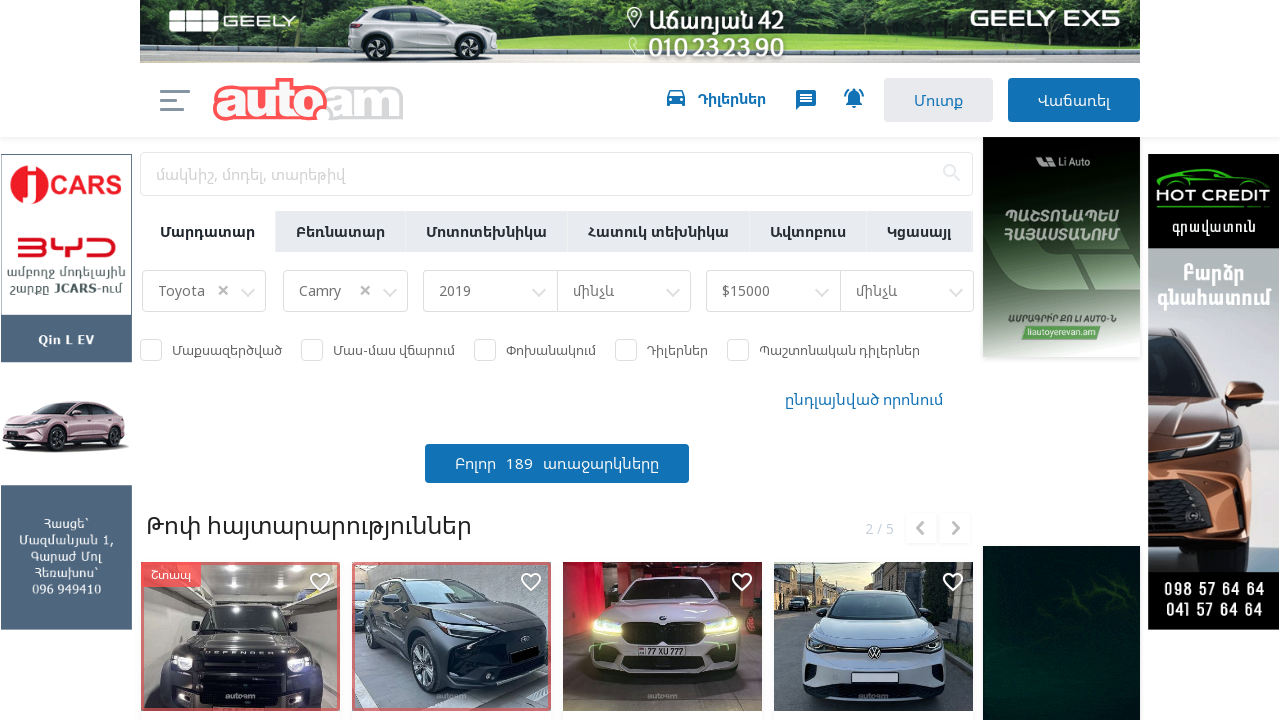